Tests date selection functionality by selecting January 1, 2019 from a date picker and verifying the selected value

Starting URL: https://demoqa.com/date-picker

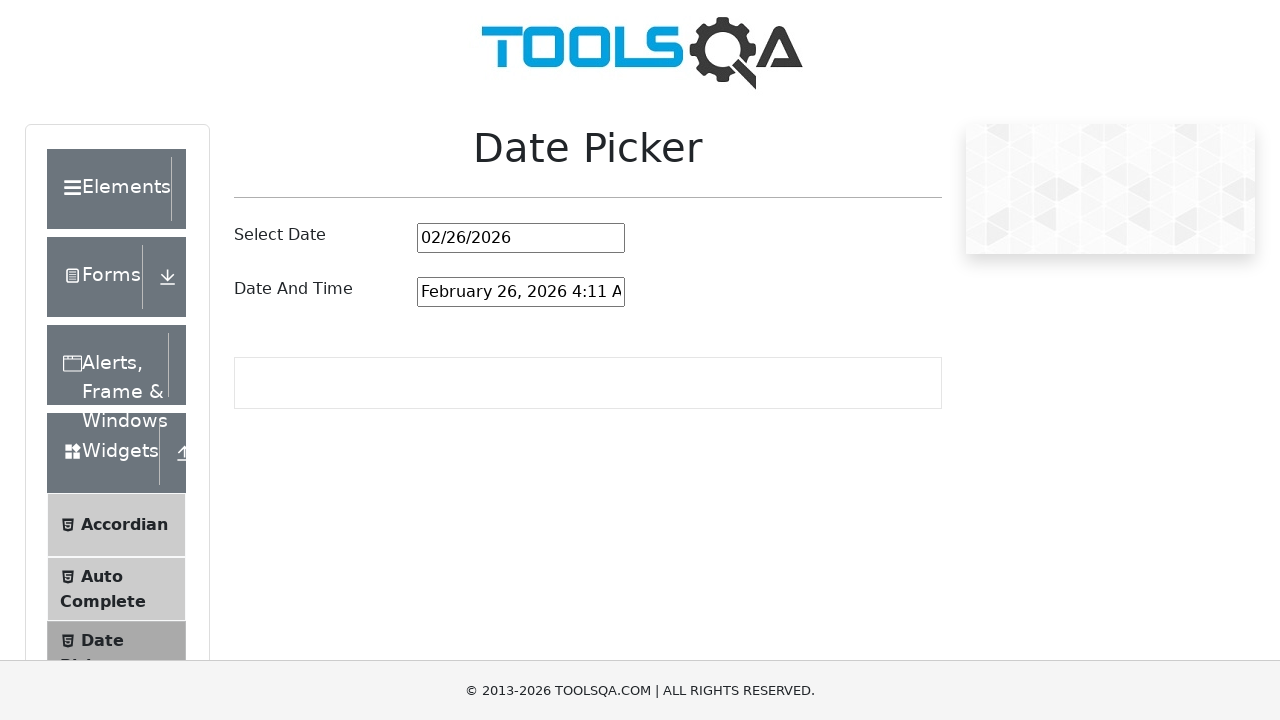

Clicked on date picker input field to open date picker at (521, 238) on #datePickerMonthYearInput
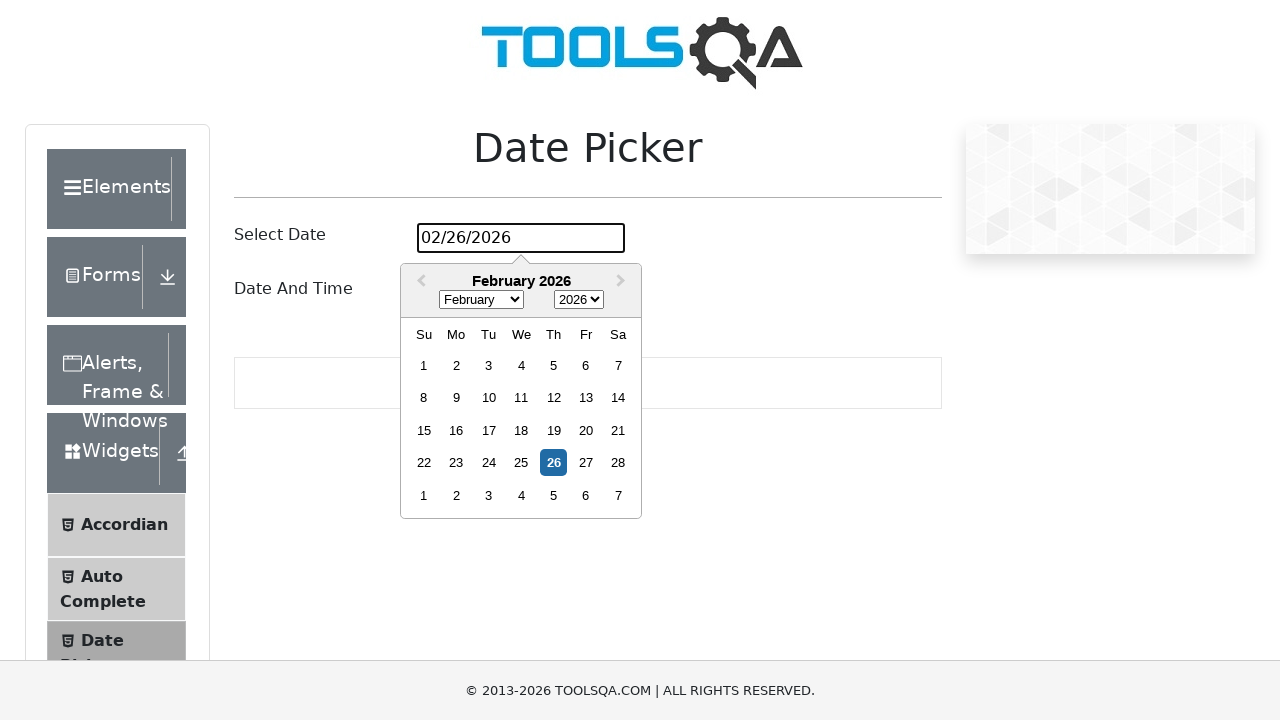

Selected January from month dropdown on select.react-datepicker__month-select
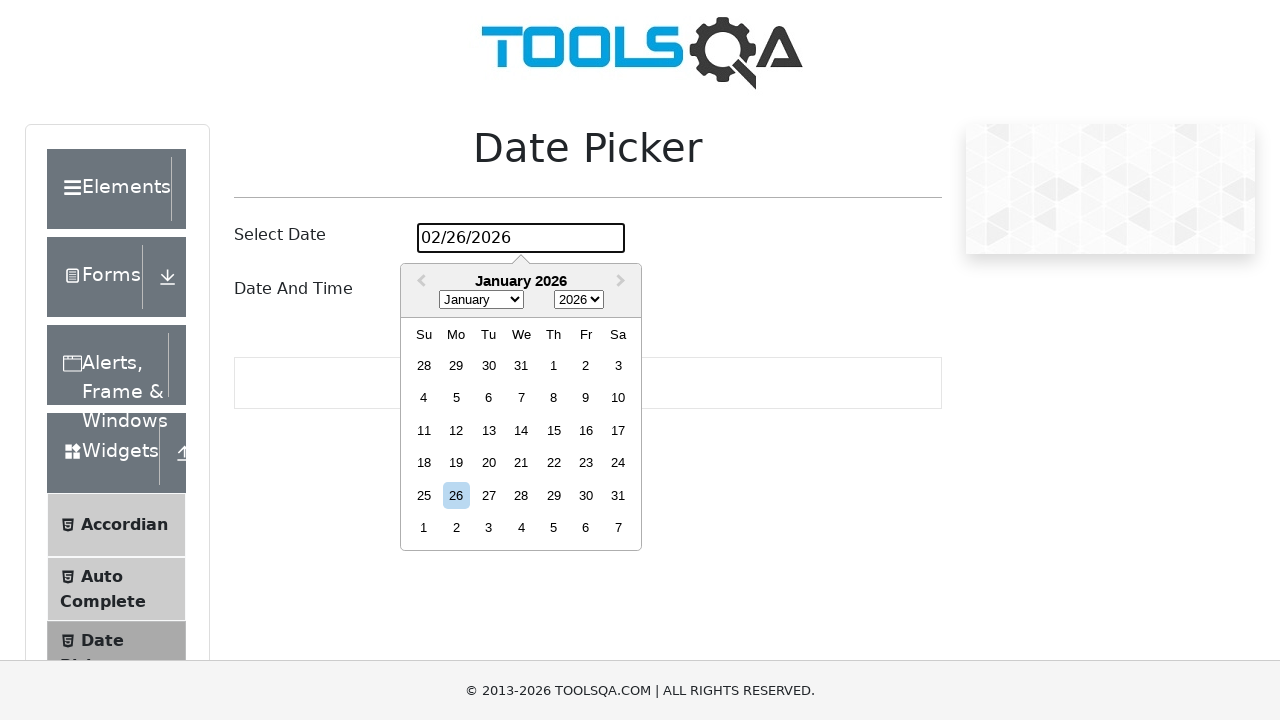

Selected 2019 from year dropdown on select.react-datepicker__year-select
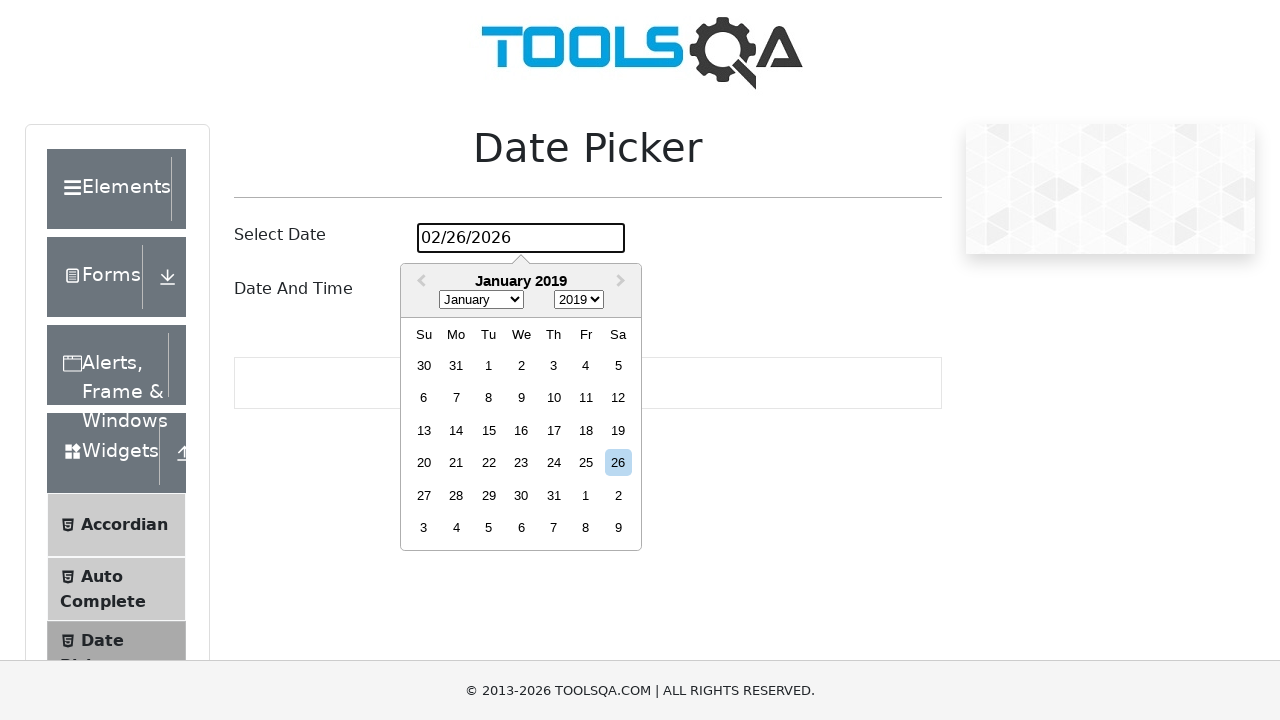

Clicked on day 1 to select January 1st at (489, 365) on .react-datepicker__day--001
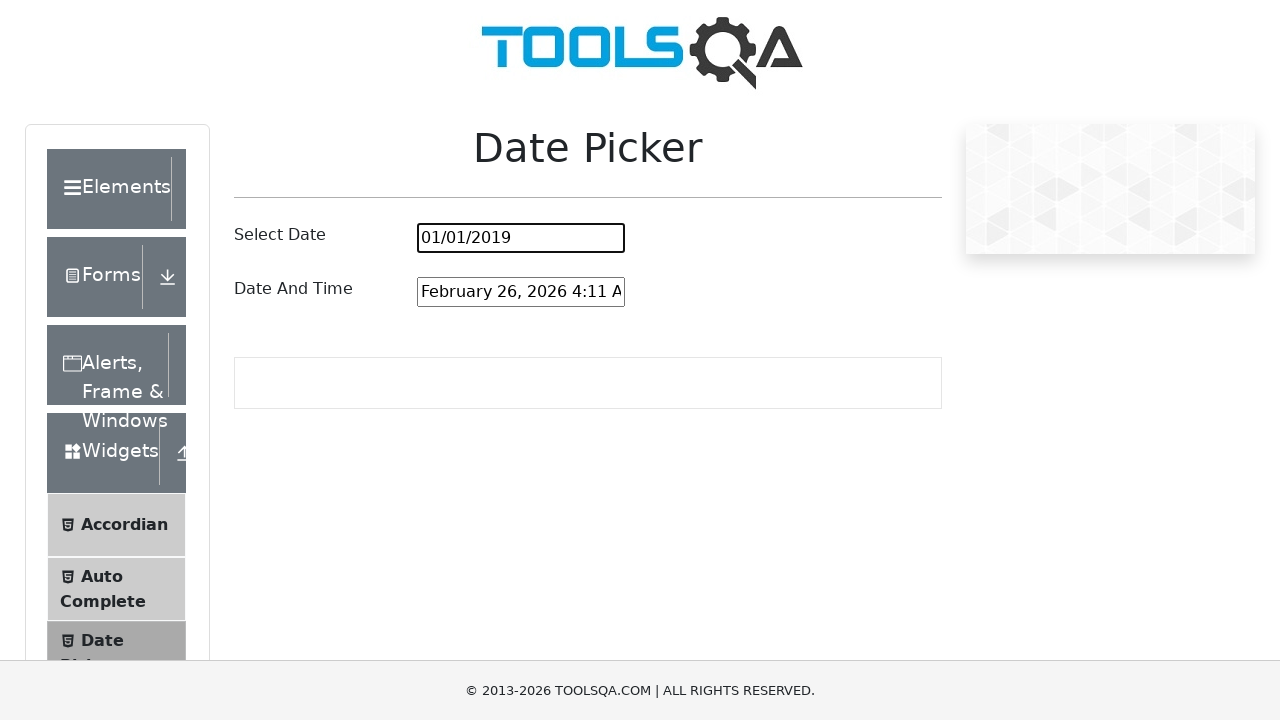

Verified that the selected date is 01/01/2019
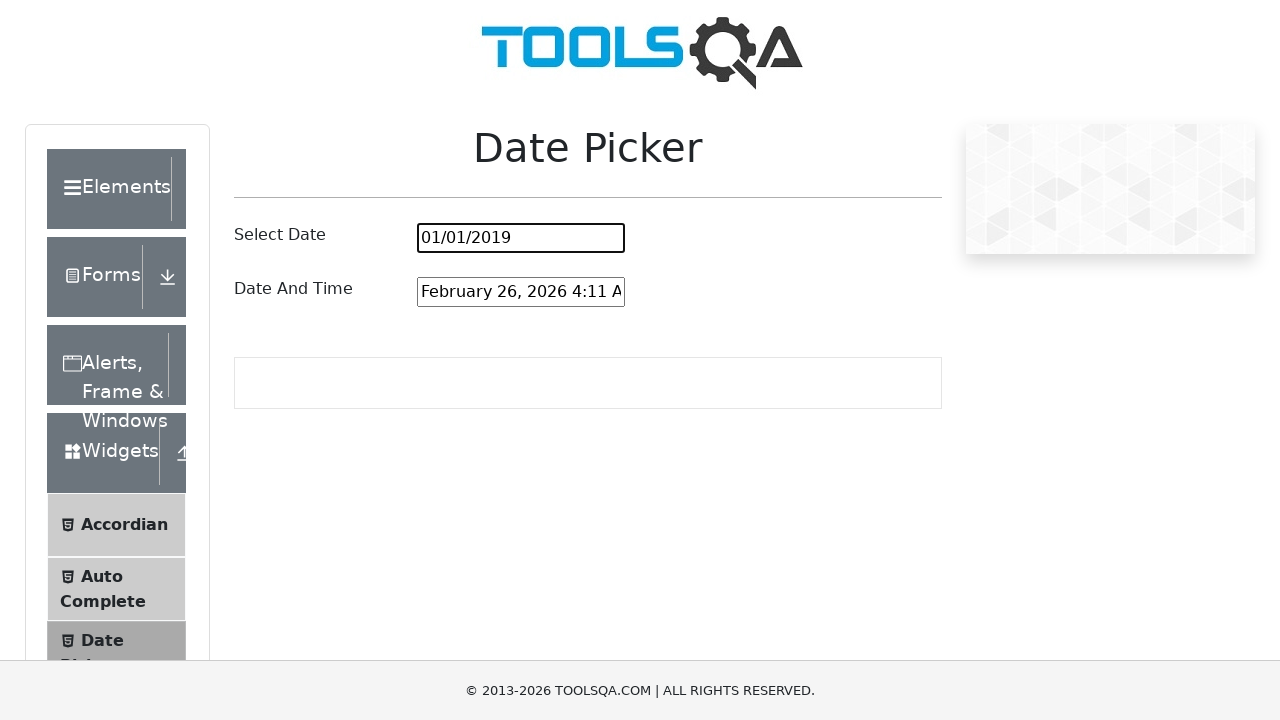

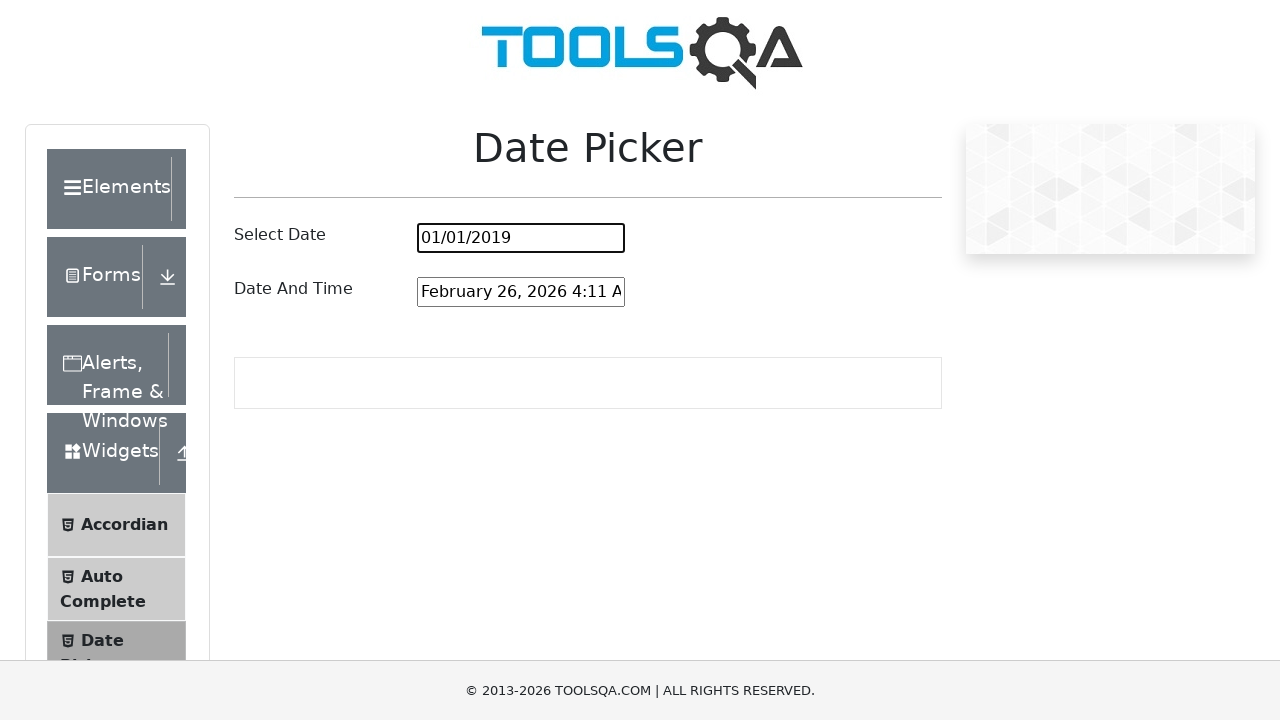